Tests dynamic loading functionality by clicking a start button, verifying a loading indicator appears, and then verifying the final "Hello World!" text is displayed.

Starting URL: https://automationfc.github.io/dynamic-loading/

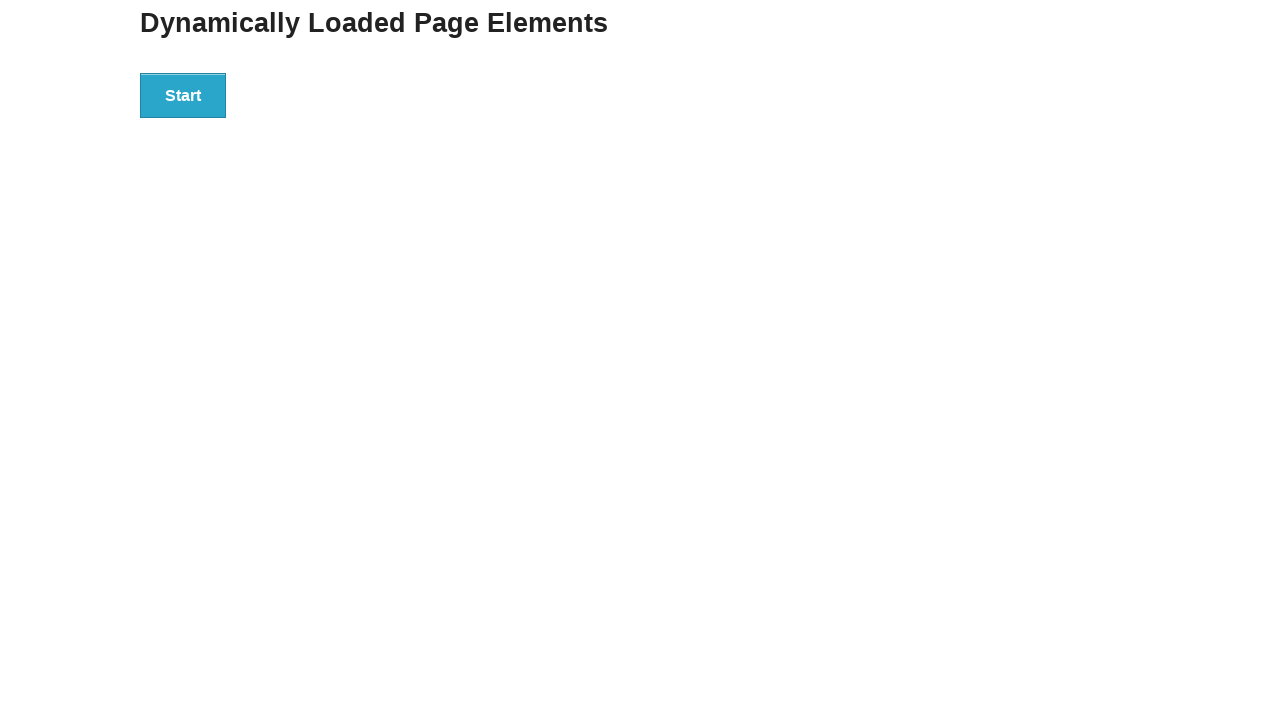

Clicked start button to trigger dynamic loading at (183, 95) on div#start > button
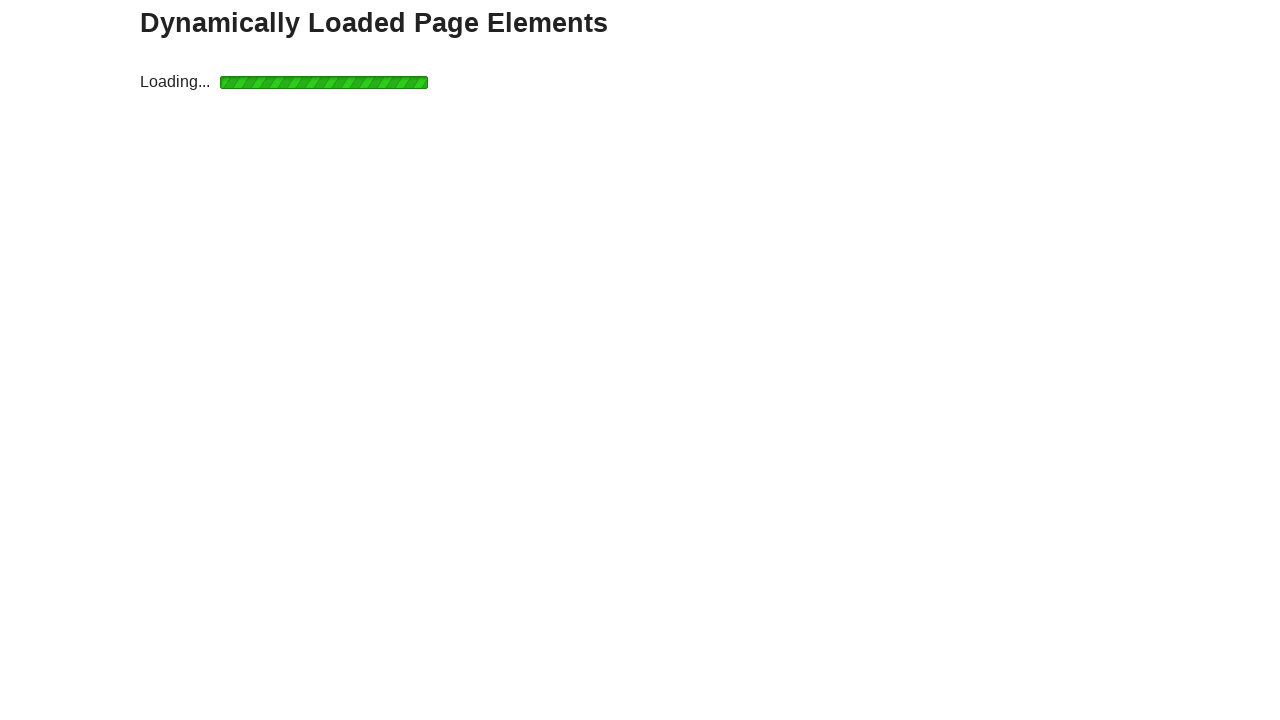

Loading indicator appeared
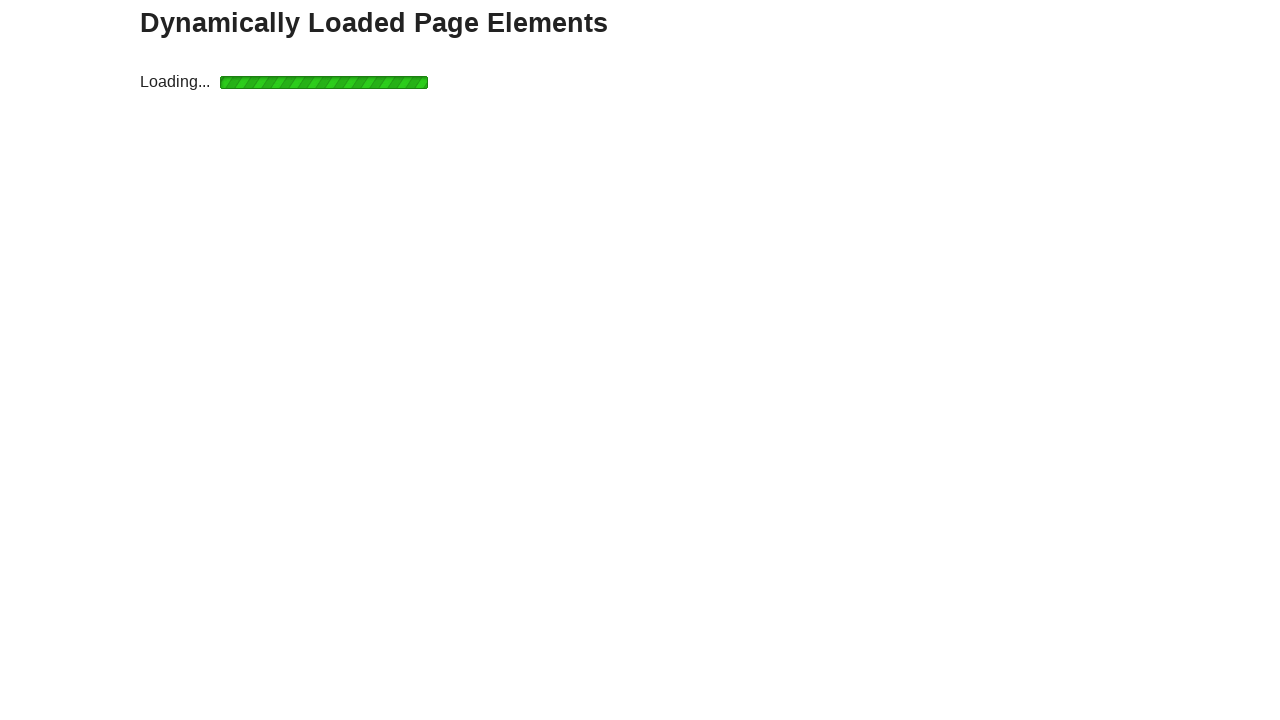

Final content loaded with Hello World! heading
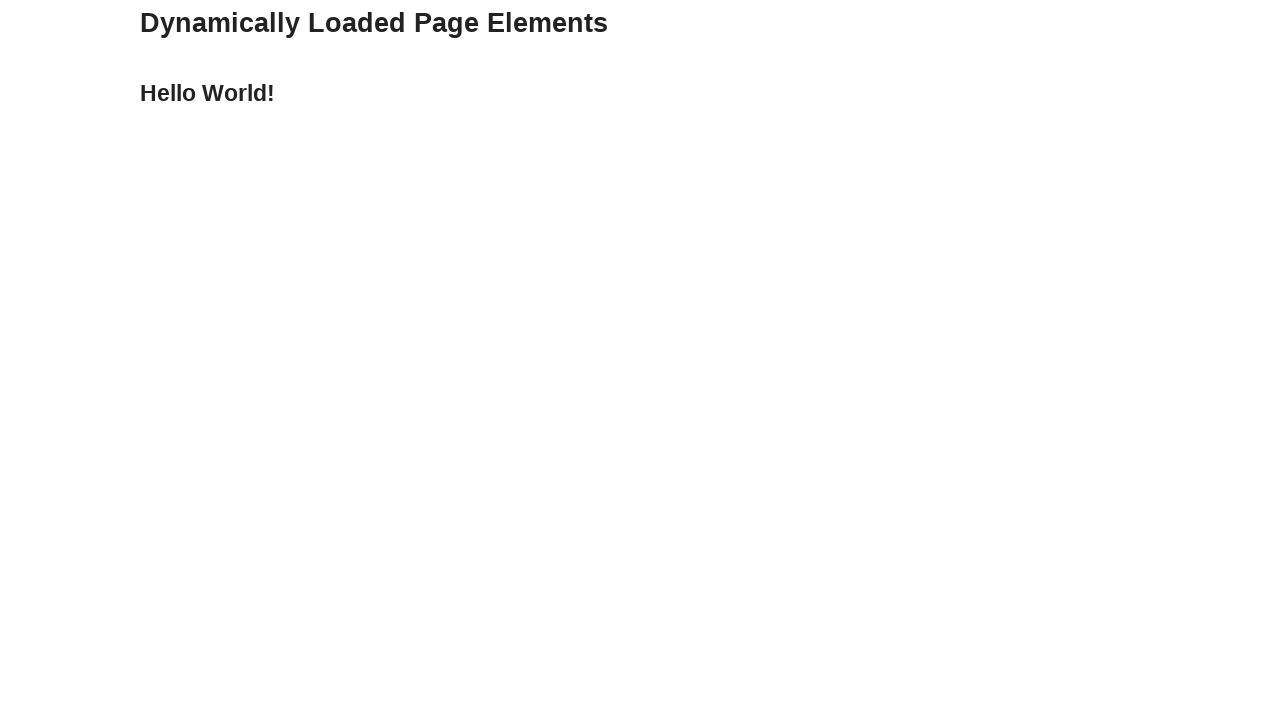

Verified 'Hello World!' text is displayed
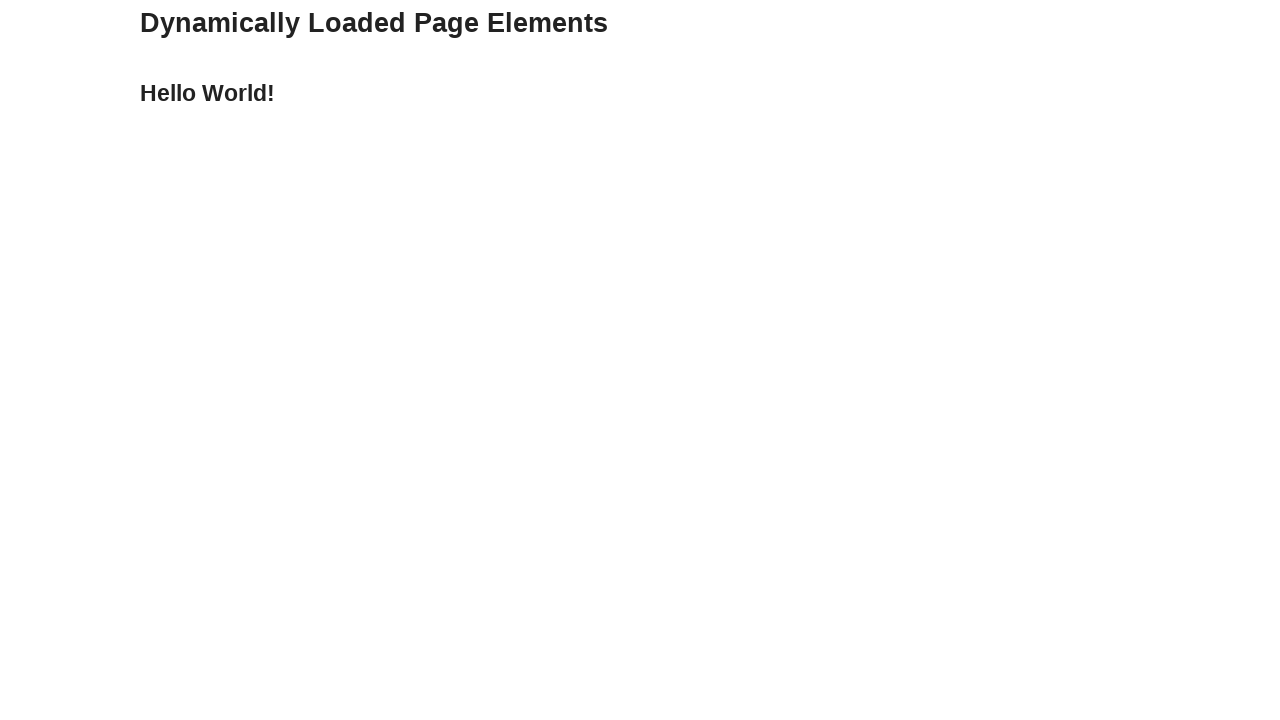

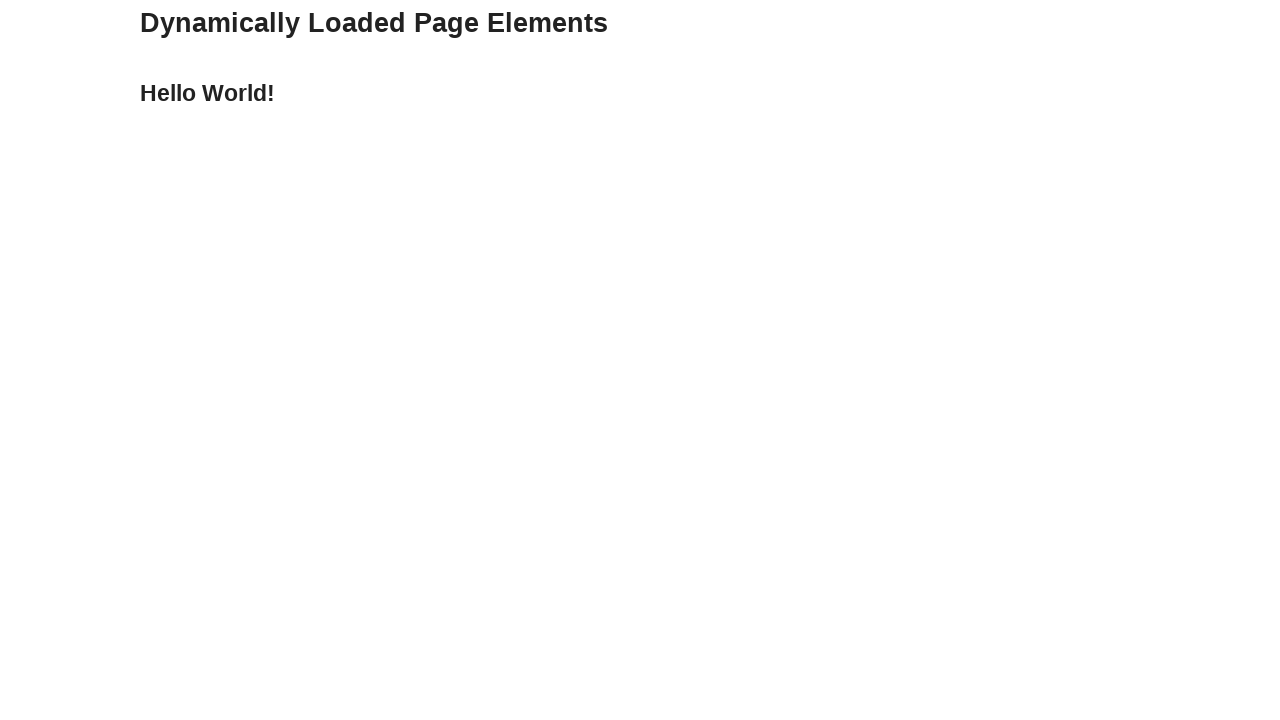